Tests toggling all items as complete and then unchecking to clear the complete state

Starting URL: https://demo.playwright.dev/todomvc

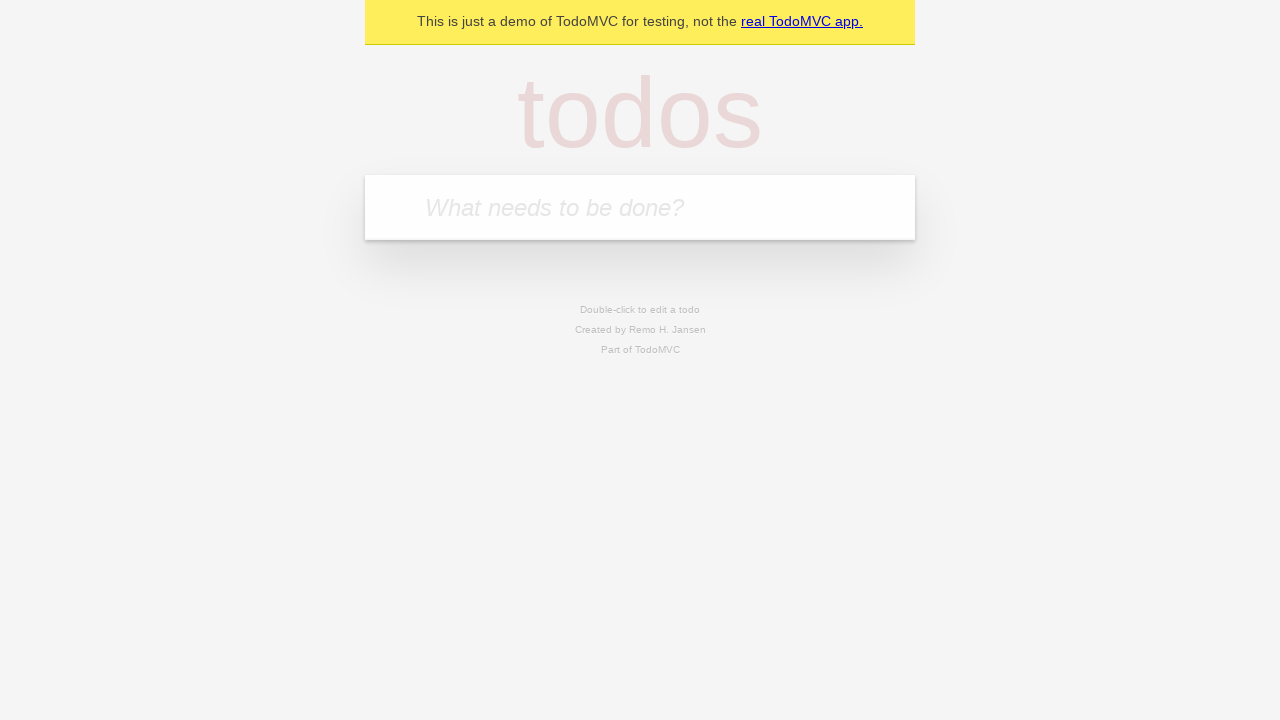

Filled todo input with 'buy some cheese' on internal:attr=[placeholder="What needs to be done?"i]
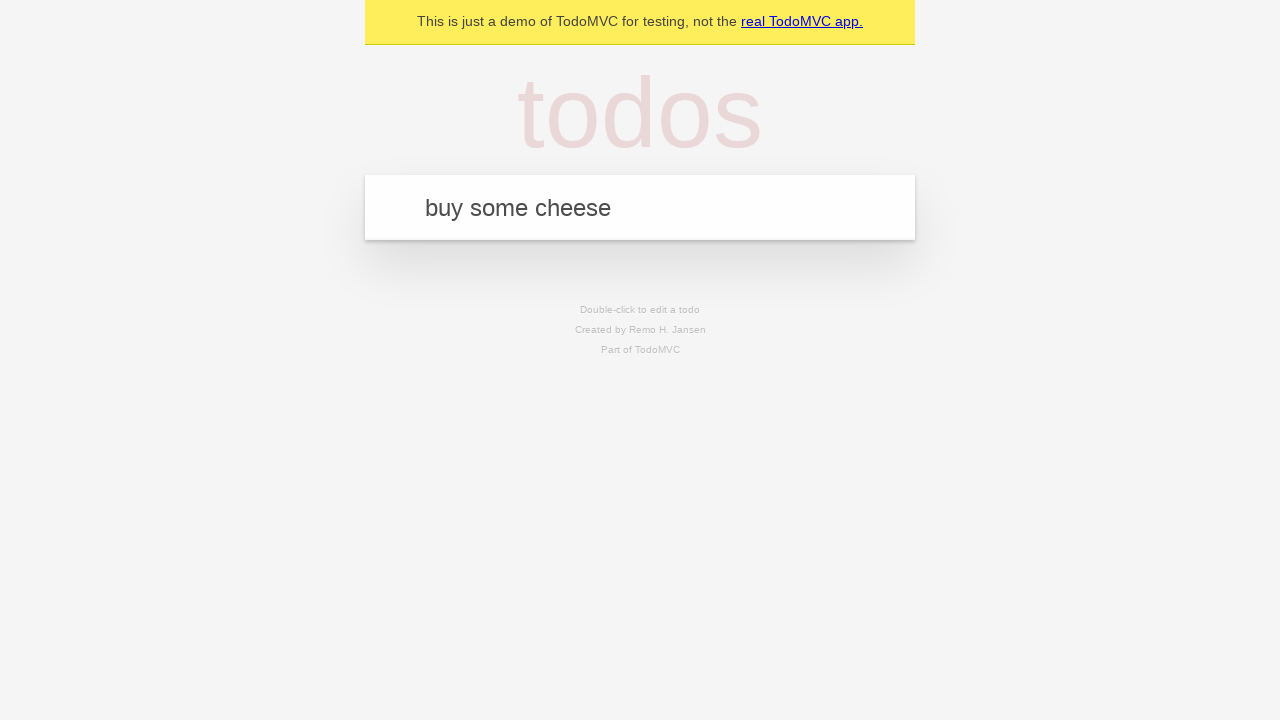

Pressed Enter to add first todo item on internal:attr=[placeholder="What needs to be done?"i]
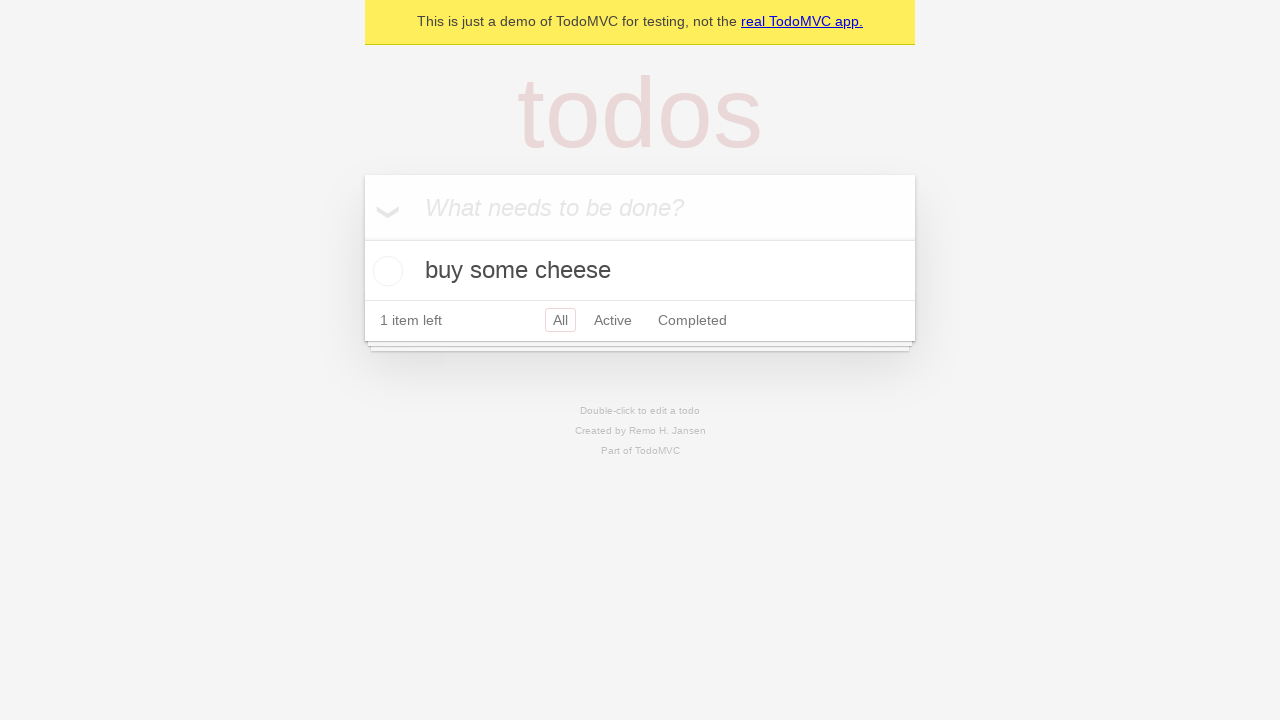

Filled todo input with 'feed the cat' on internal:attr=[placeholder="What needs to be done?"i]
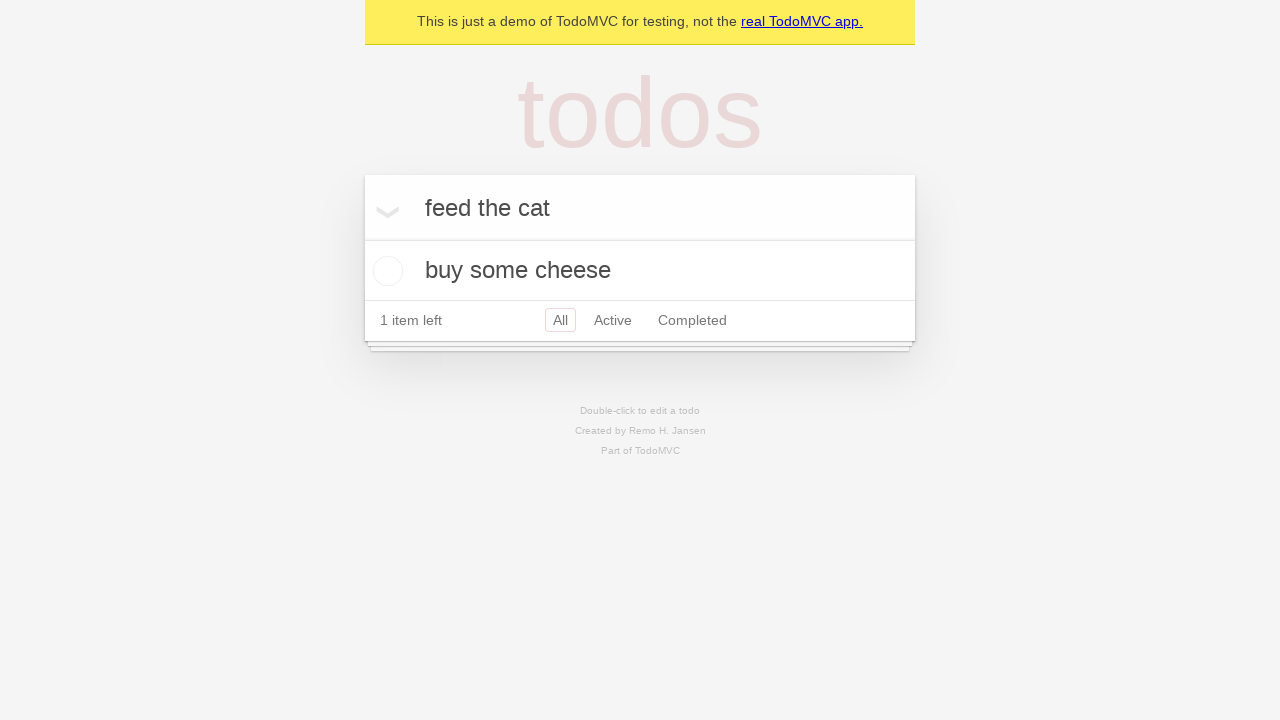

Pressed Enter to add second todo item on internal:attr=[placeholder="What needs to be done?"i]
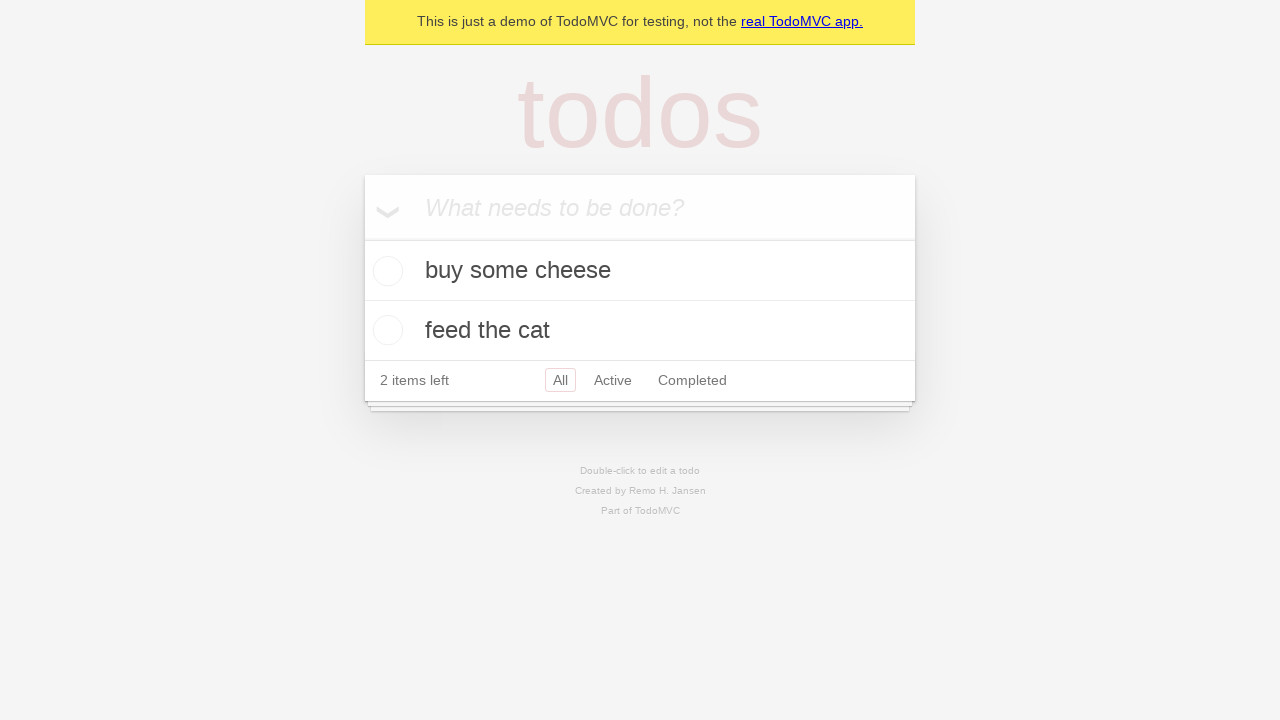

Filled todo input with 'book a doctors appointment' on internal:attr=[placeholder="What needs to be done?"i]
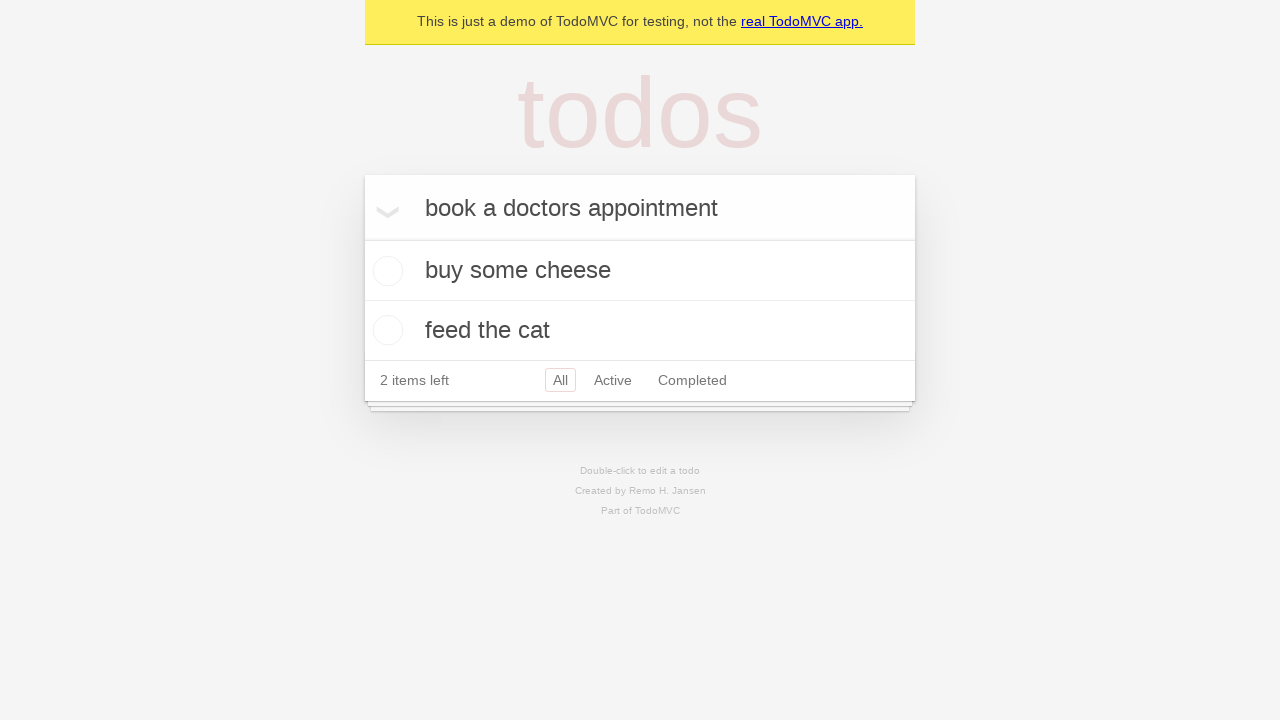

Pressed Enter to add third todo item on internal:attr=[placeholder="What needs to be done?"i]
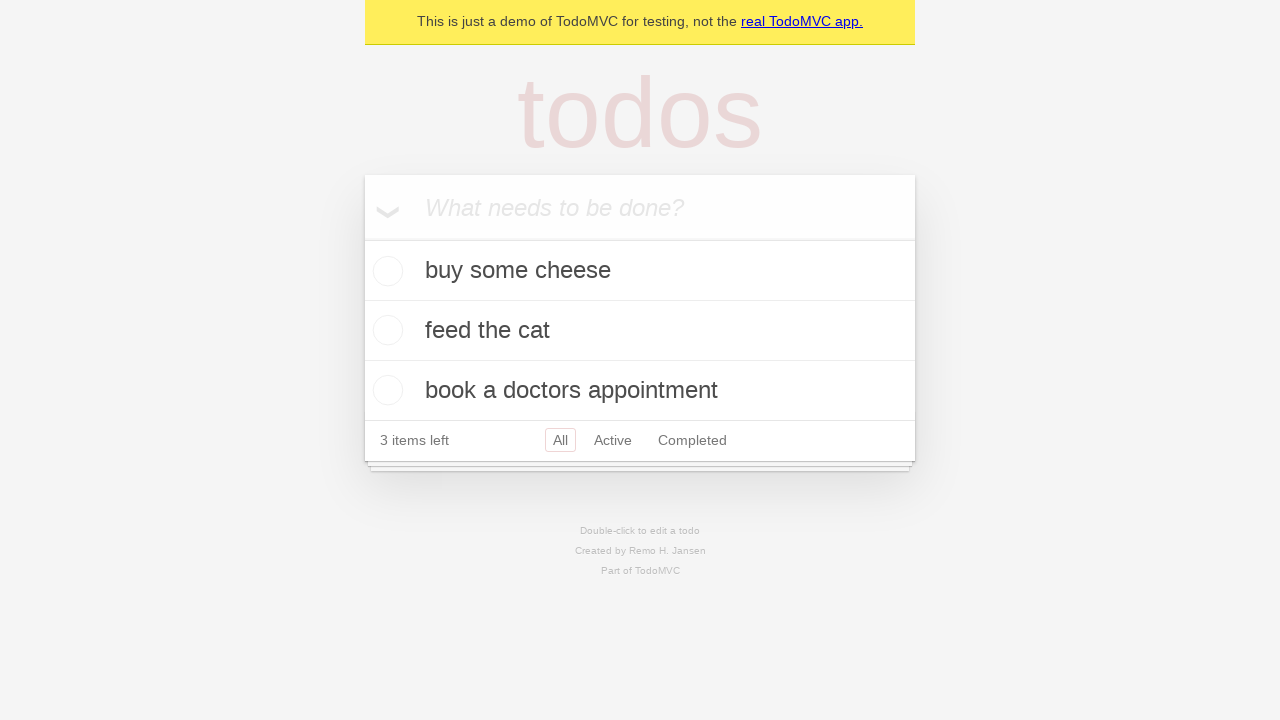

Clicked 'Mark all as complete' checkbox to check all items at (362, 238) on internal:label="Mark all as complete"i
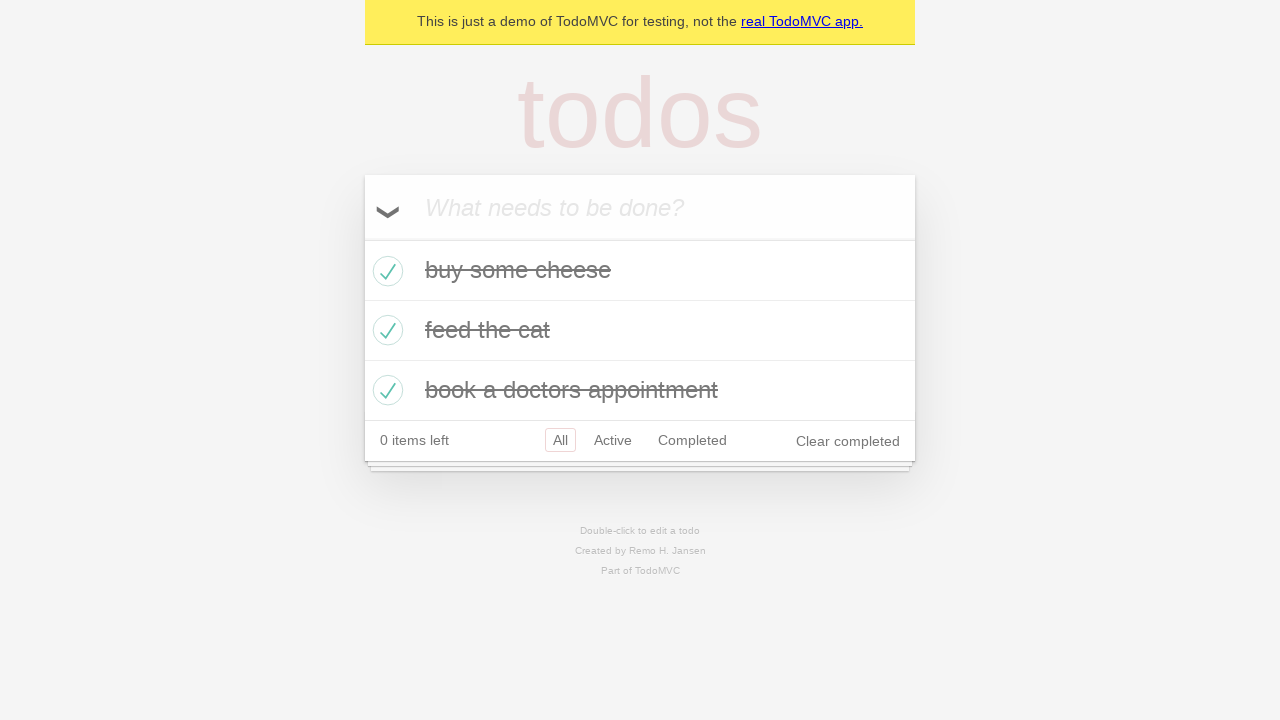

Clicked 'Mark all as complete' checkbox to uncheck all items and clear complete state at (362, 238) on internal:label="Mark all as complete"i
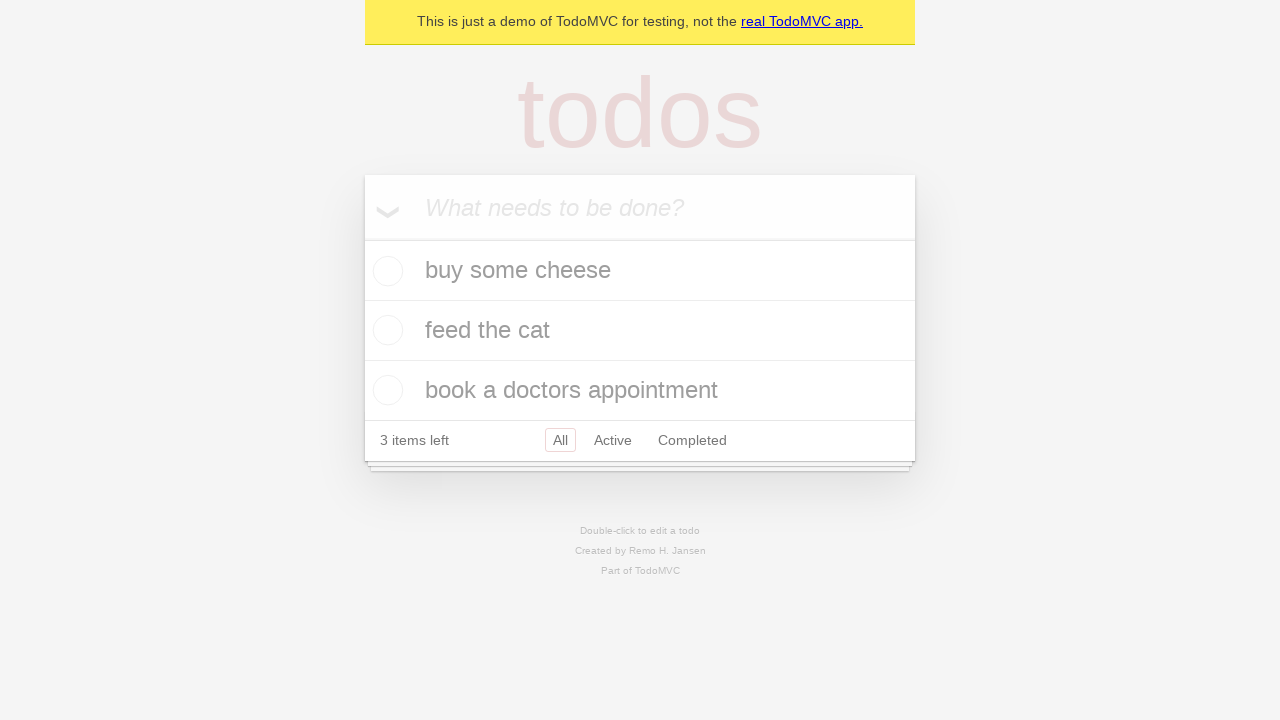

Verified all todo items are visible on the page
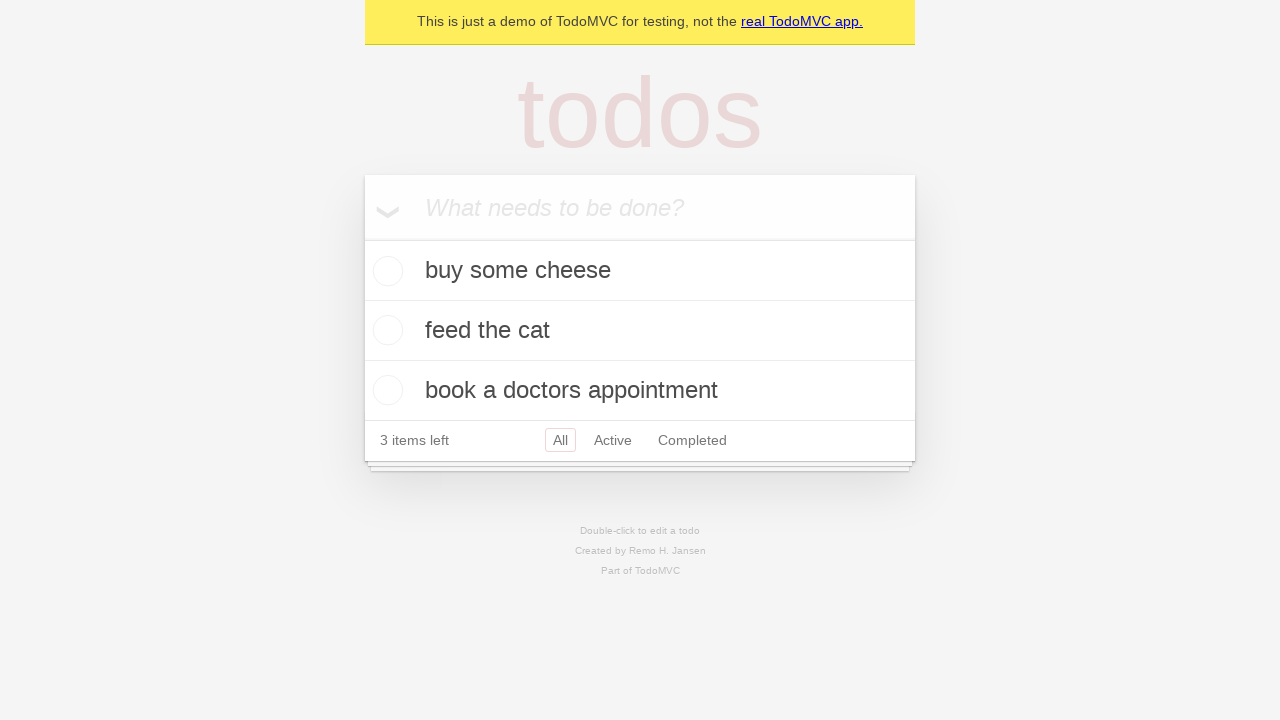

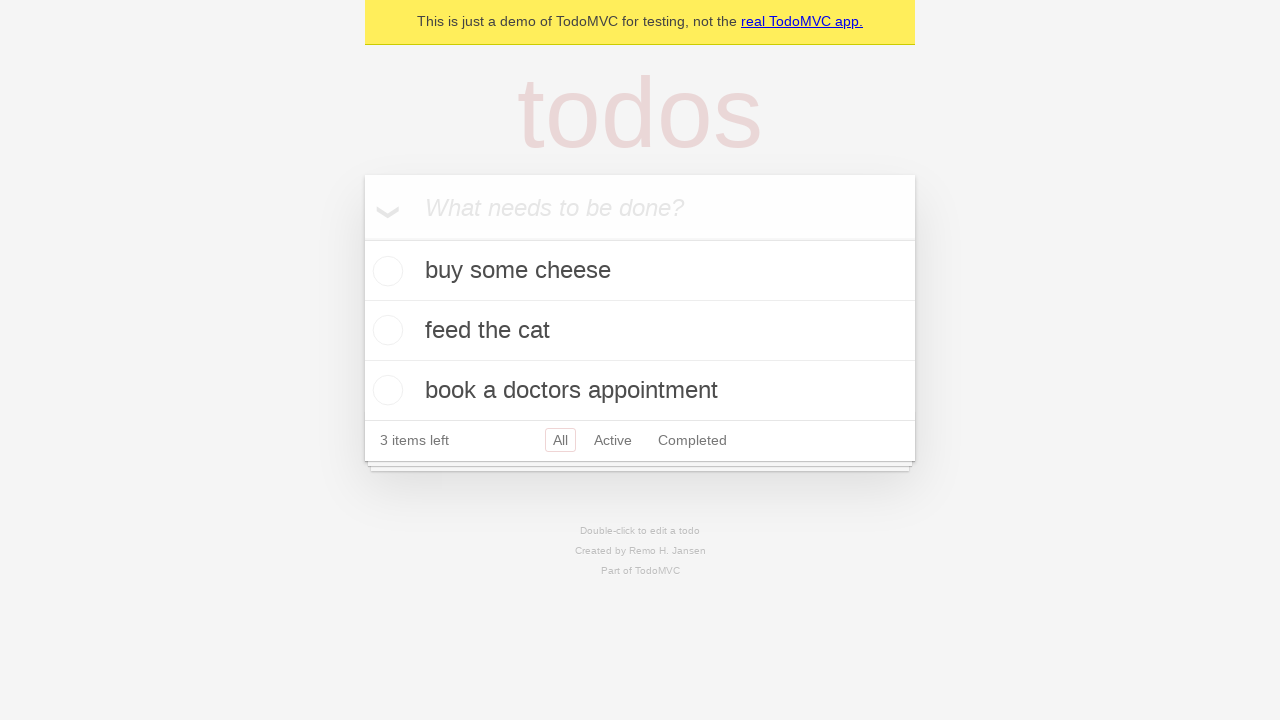